Tests iframe interaction by reading a code from within an iframe and entering it in the main page

Starting URL: https://savkk.github.io/selenium-practice/

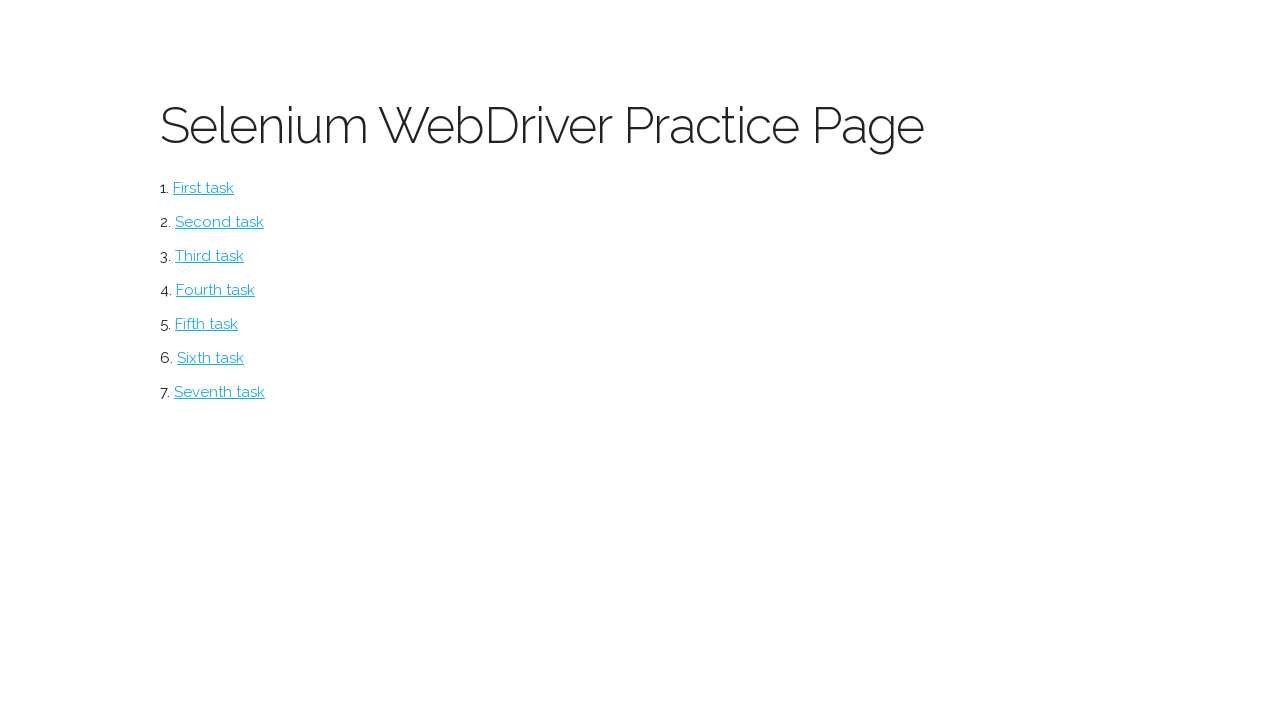

Clicked on iframe menu option at (206, 324) on #iframe
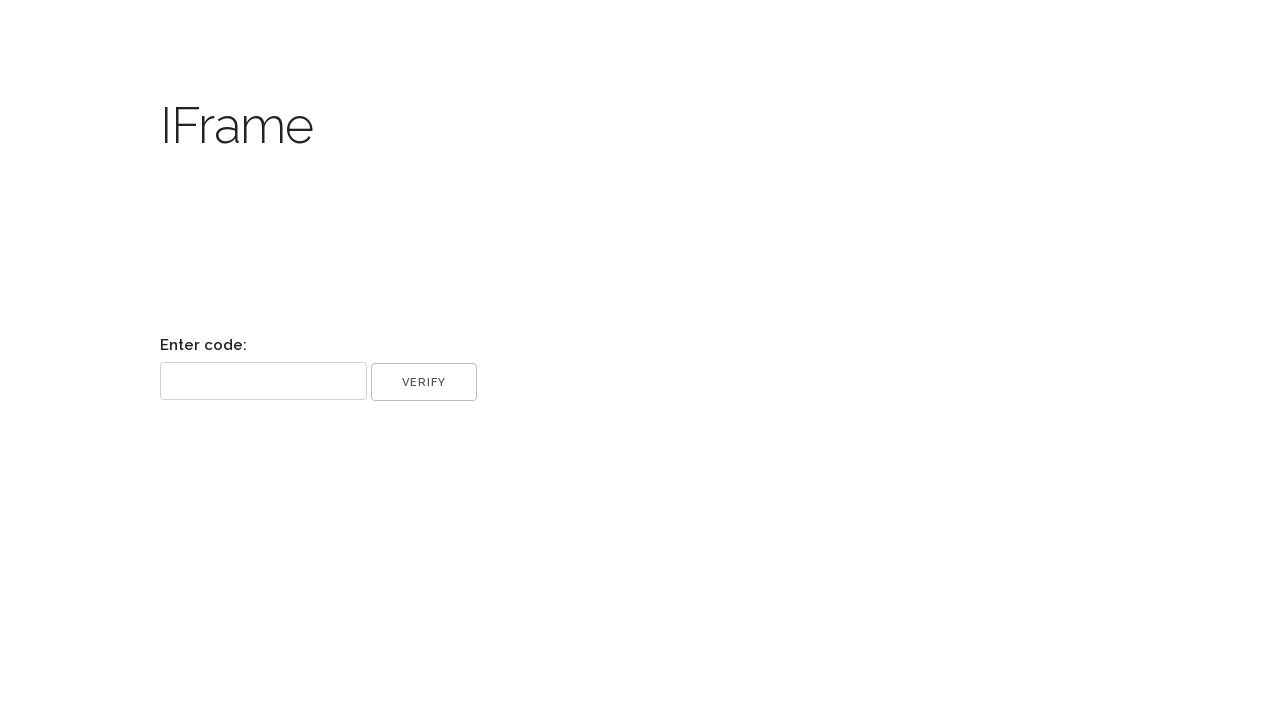

Located iframe element
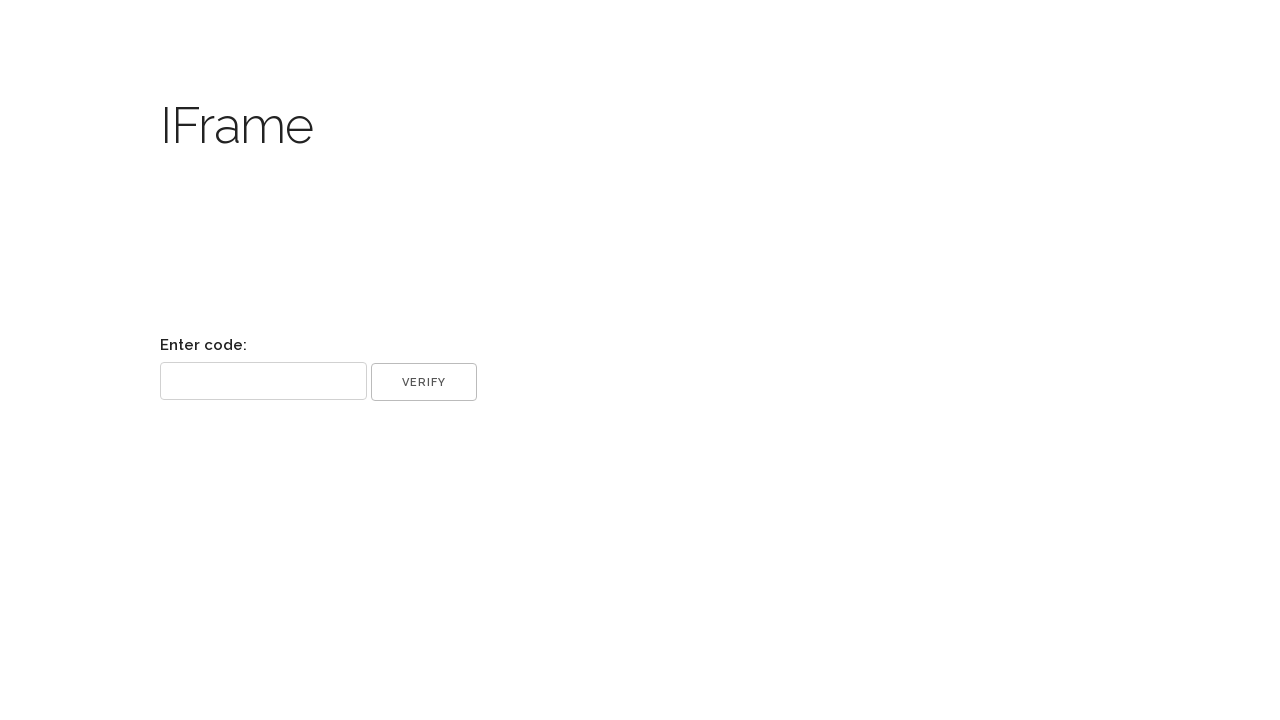

Located code element within iframe
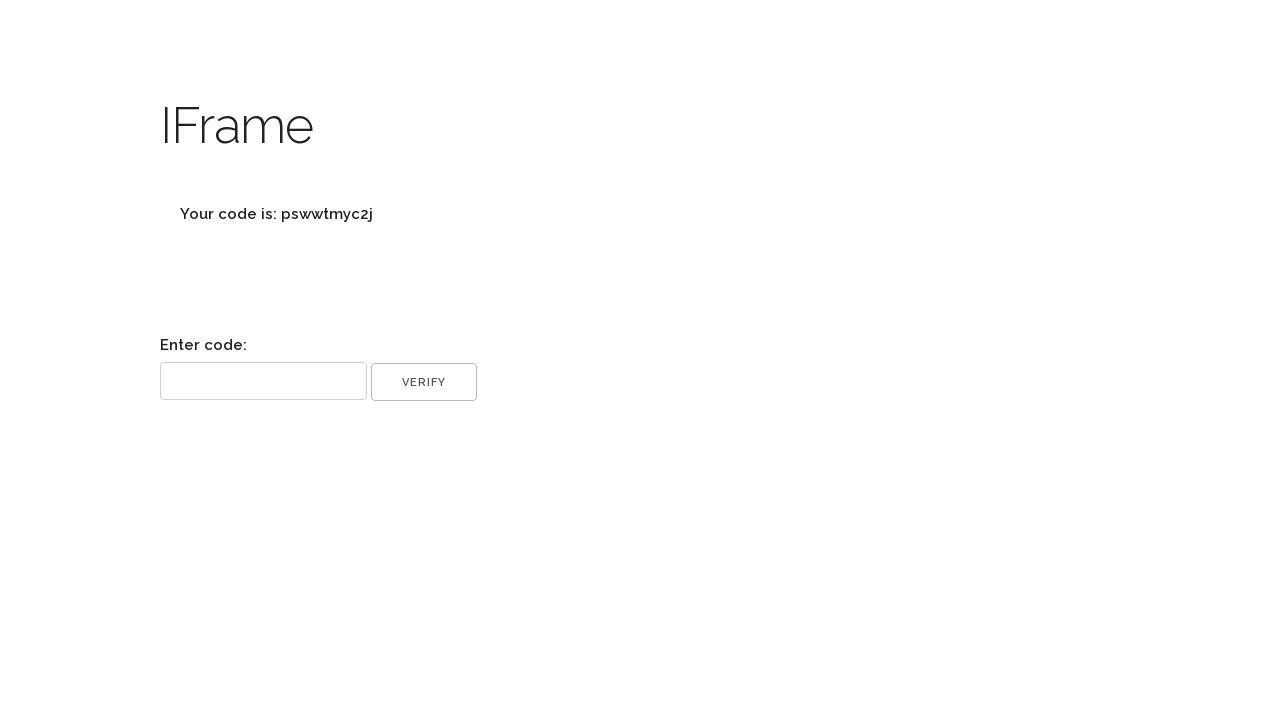

Retrieved code text from iframe element
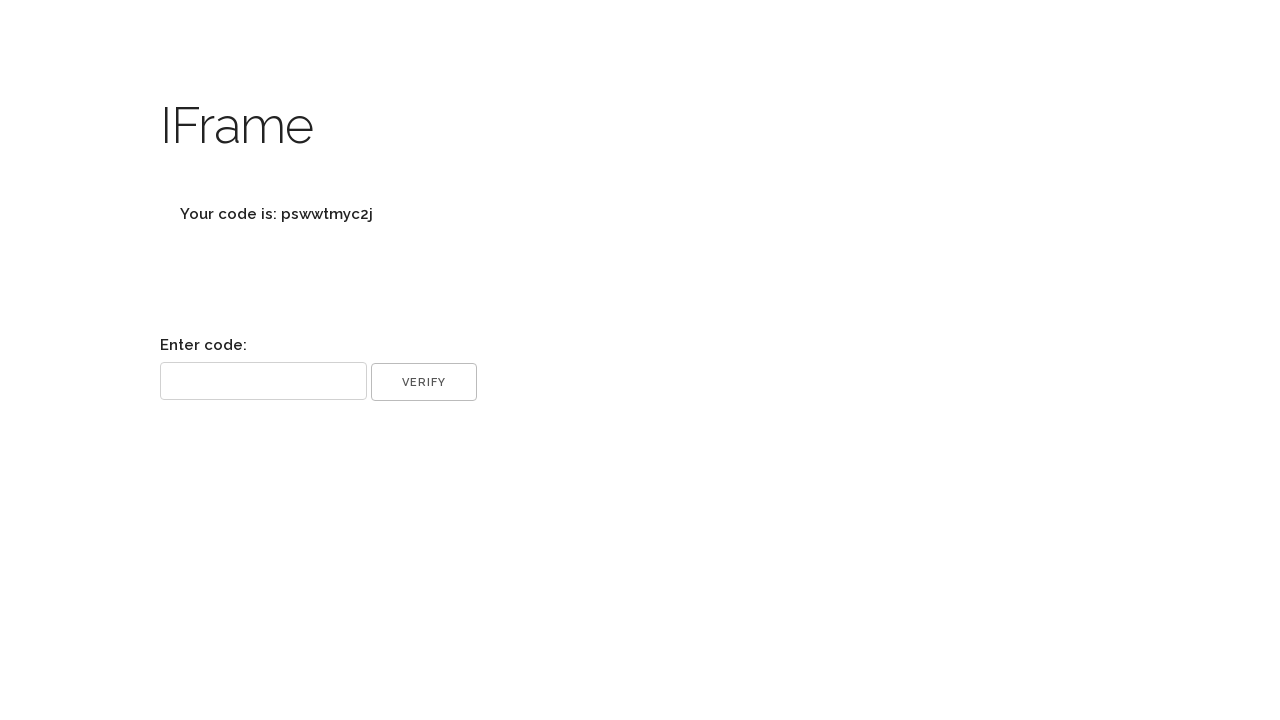

Extracted code value by removing label prefix
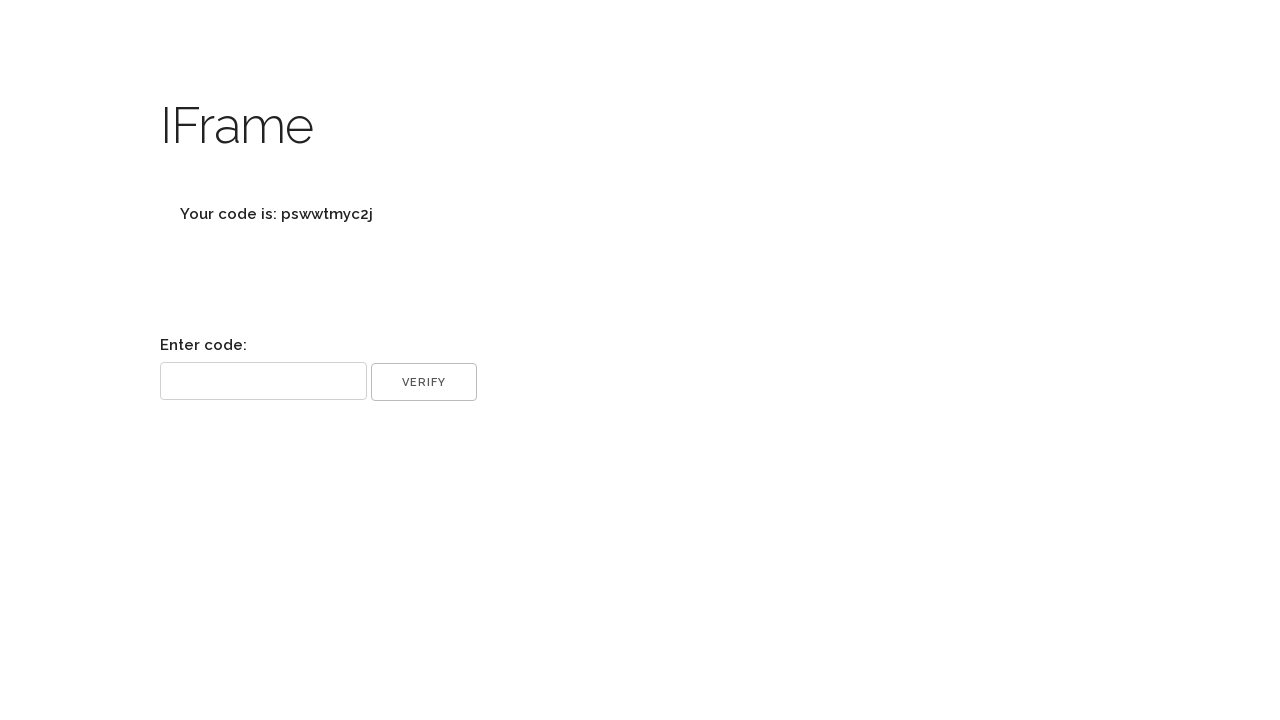

Filled code input field on main page with extracted code on input[name='code']
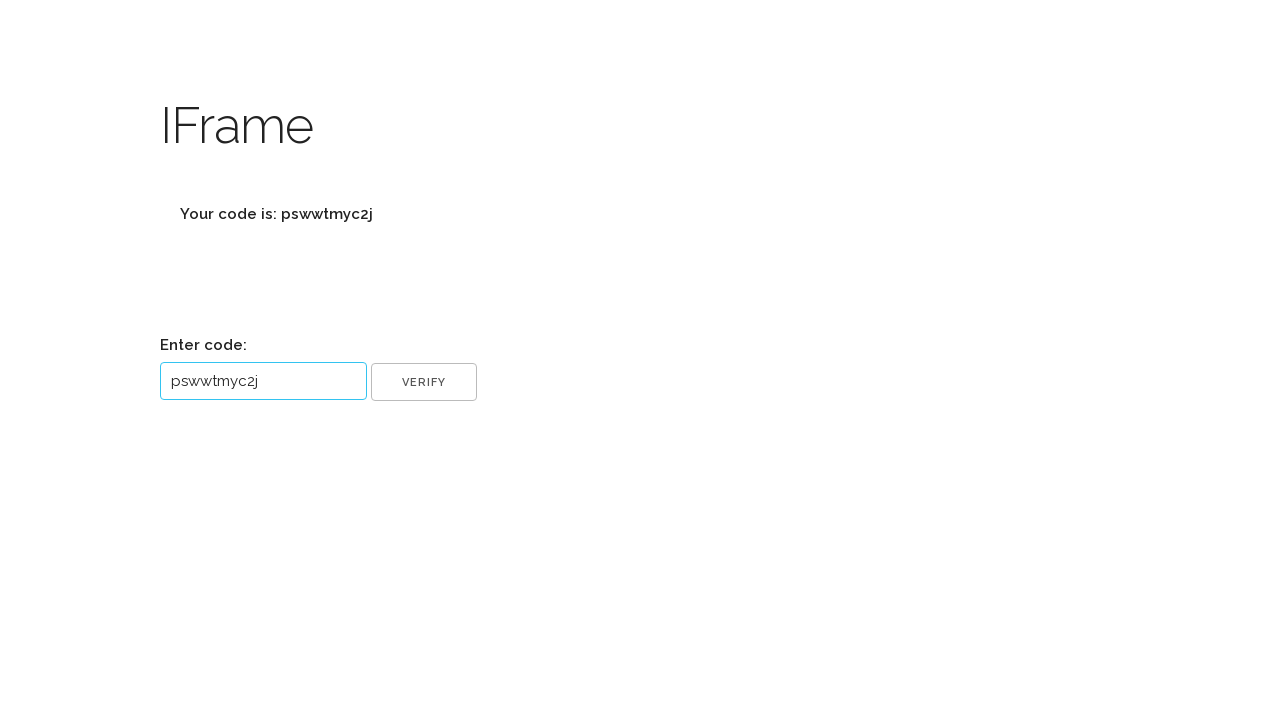

Clicked verify button to submit code at (424, 382) on input[name='ok'][type='button']
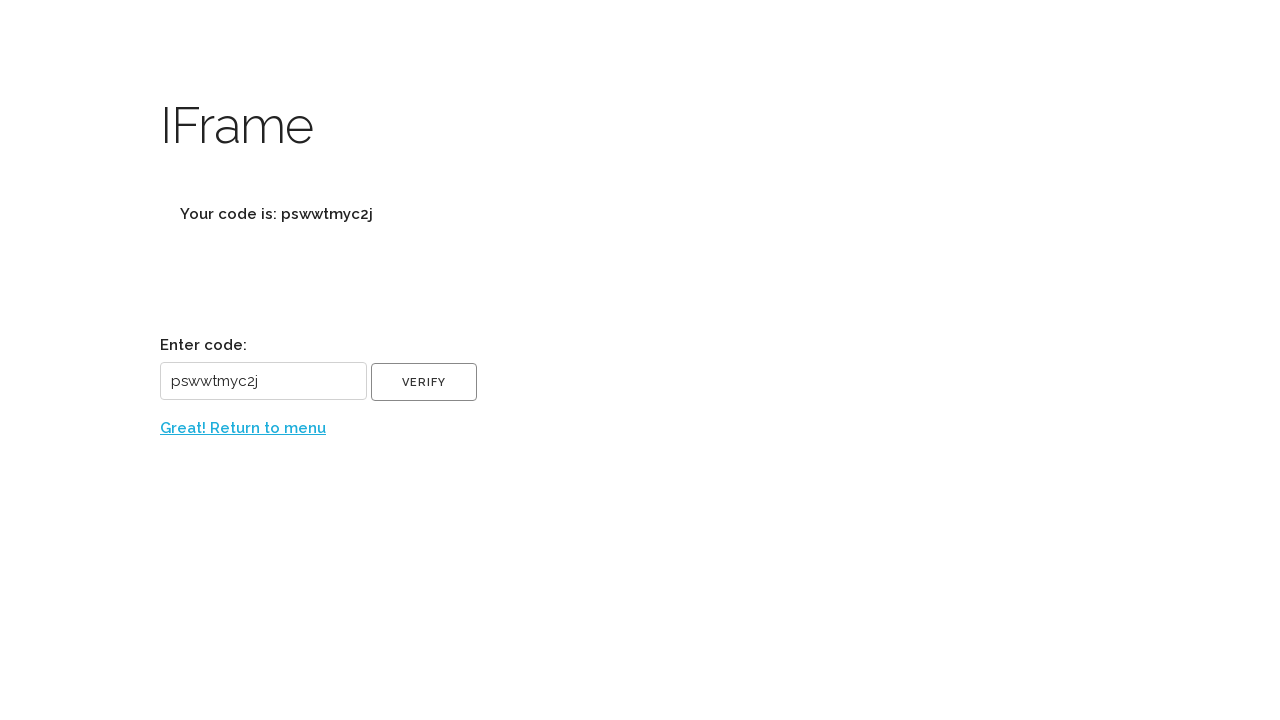

Waited for return link to become available
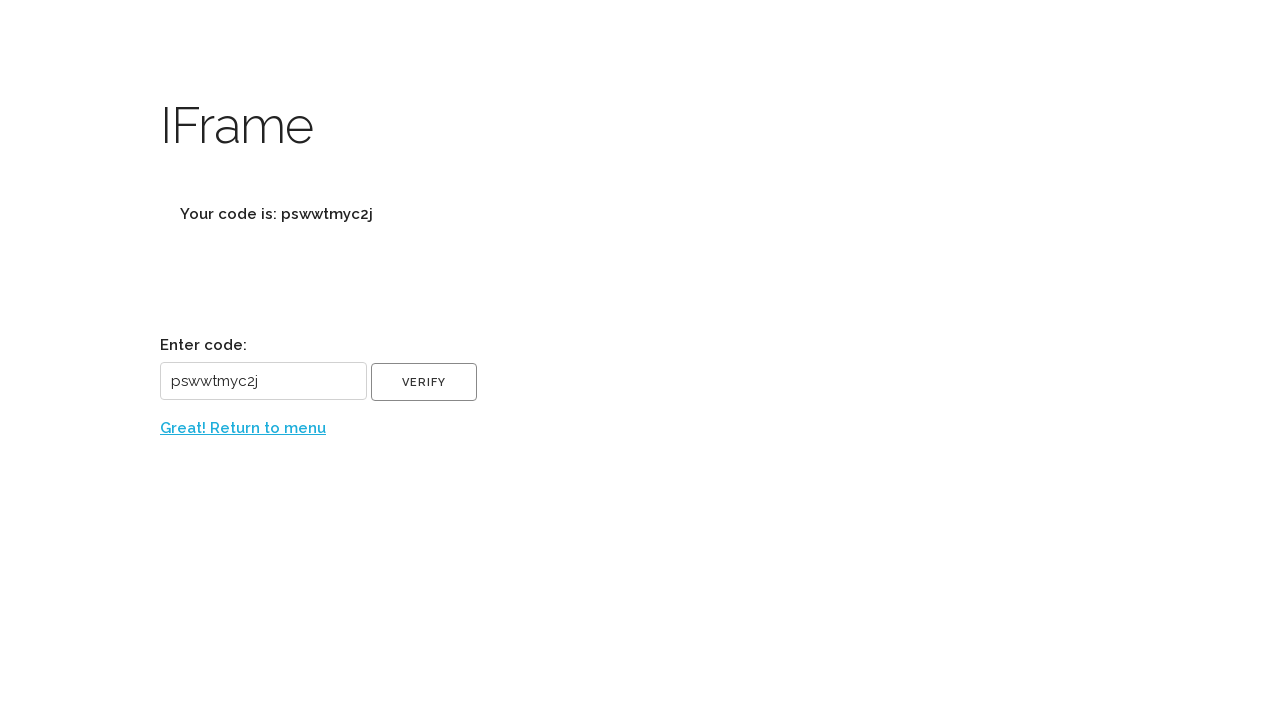

Clicked return link to go back at (640, 428) on #back
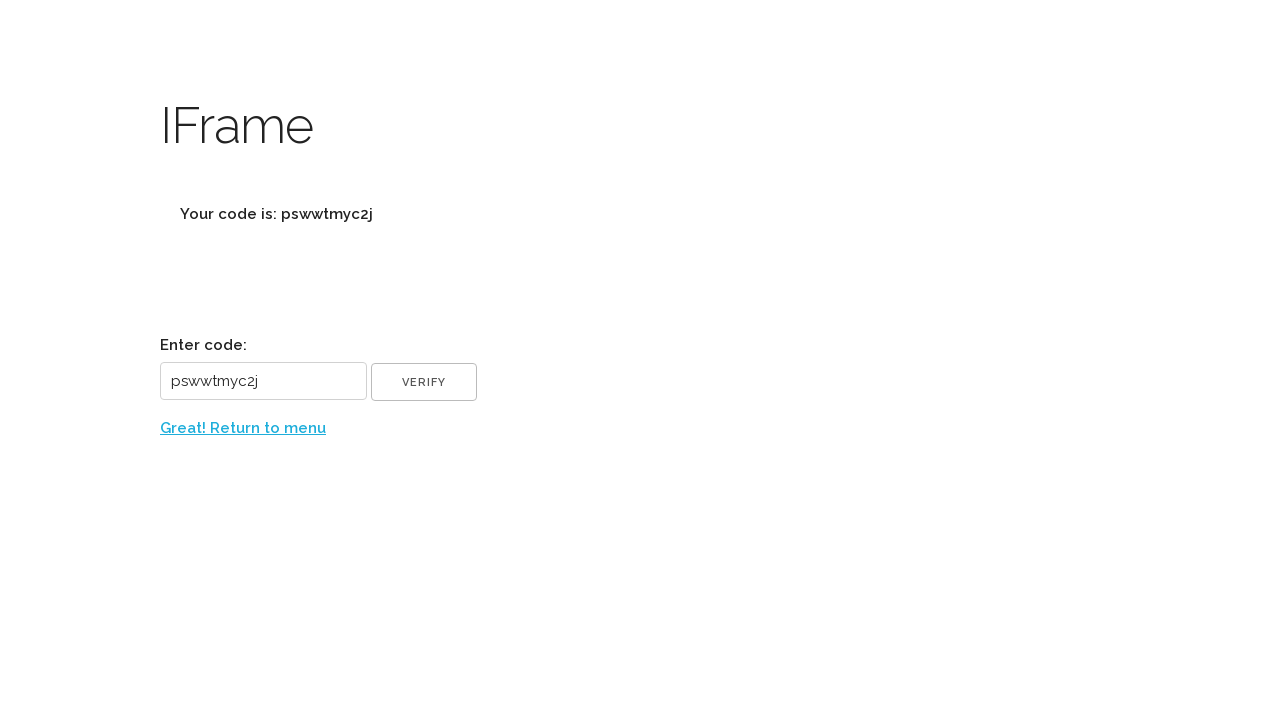

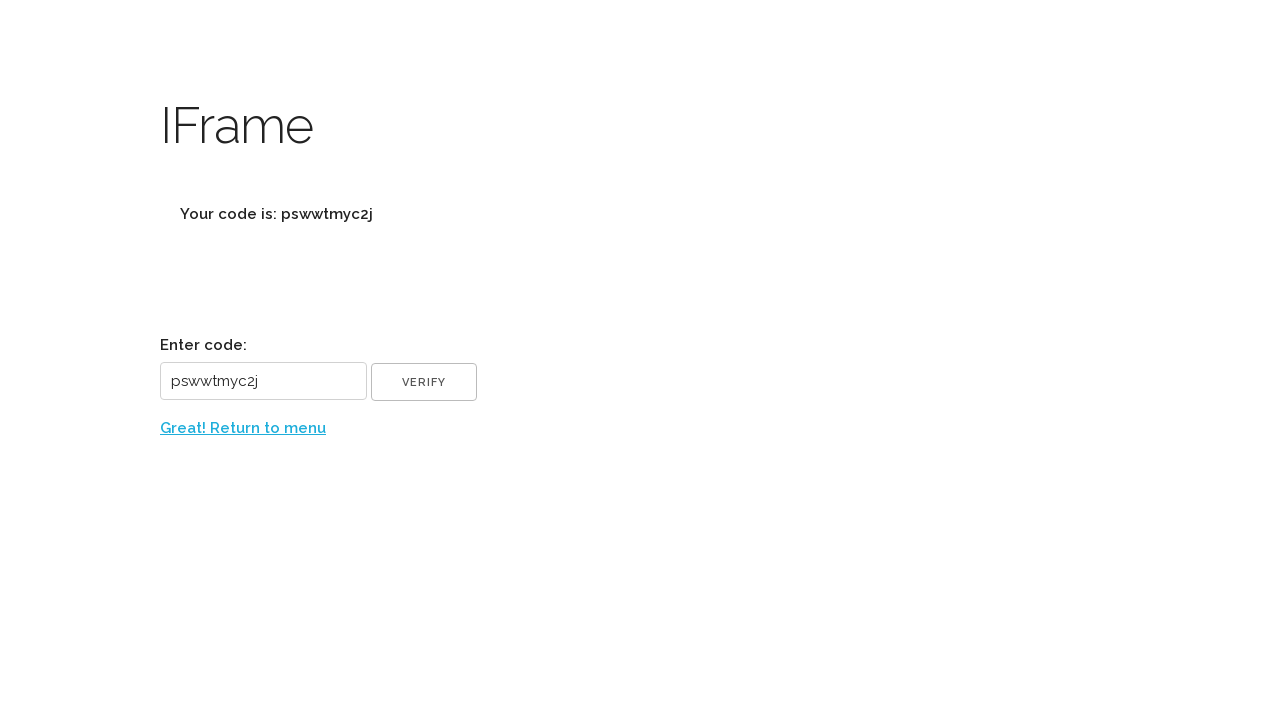